Tests dropdown functionality by getting all options, printing them, and selecting a specific country from the dropdown menu

Starting URL: https://testautomationpractice.blogspot.com/

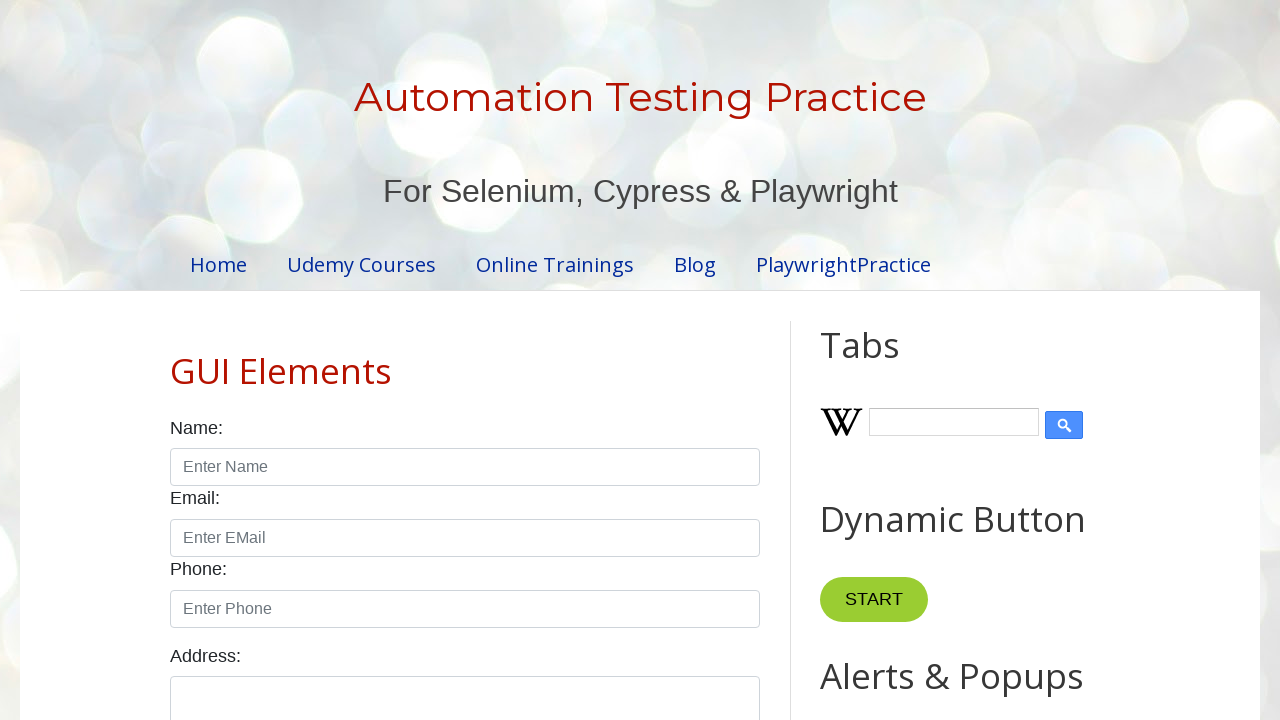

Located the country dropdown element
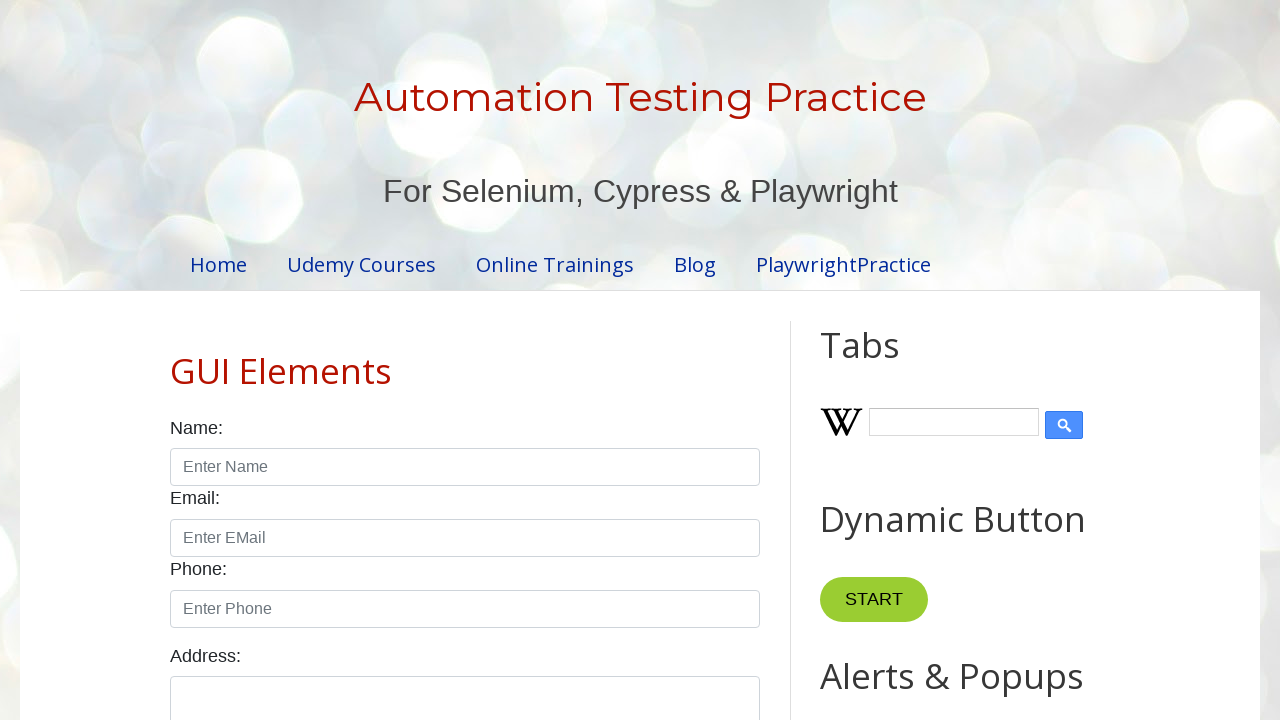

Retrieved all dropdown options - 10 options found
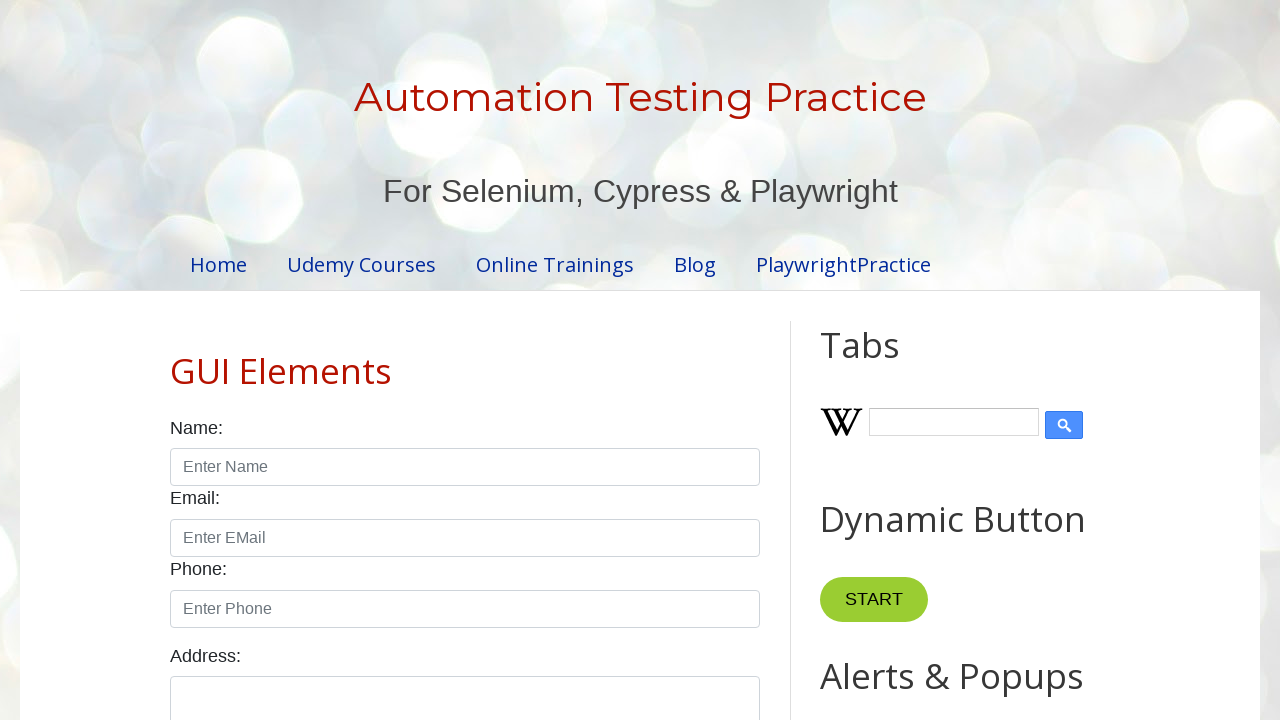

Scrolled dropdown into view
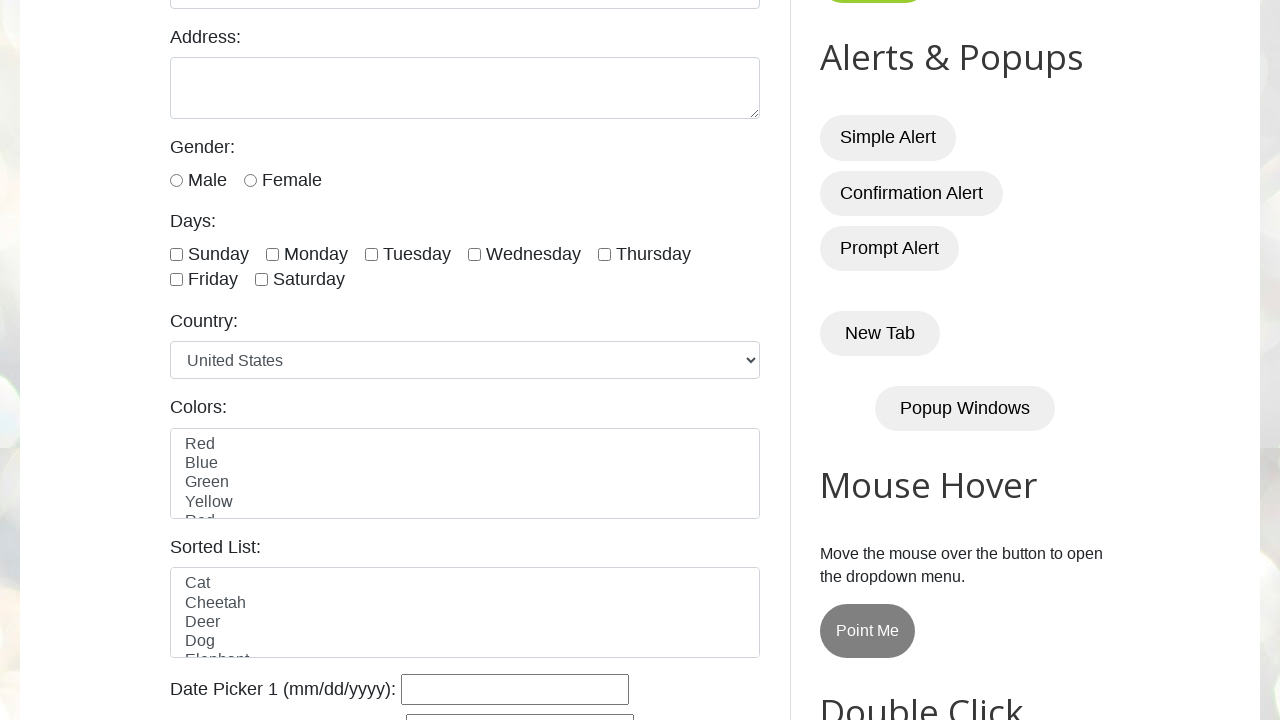

Selected 'India' from the country dropdown on select#country
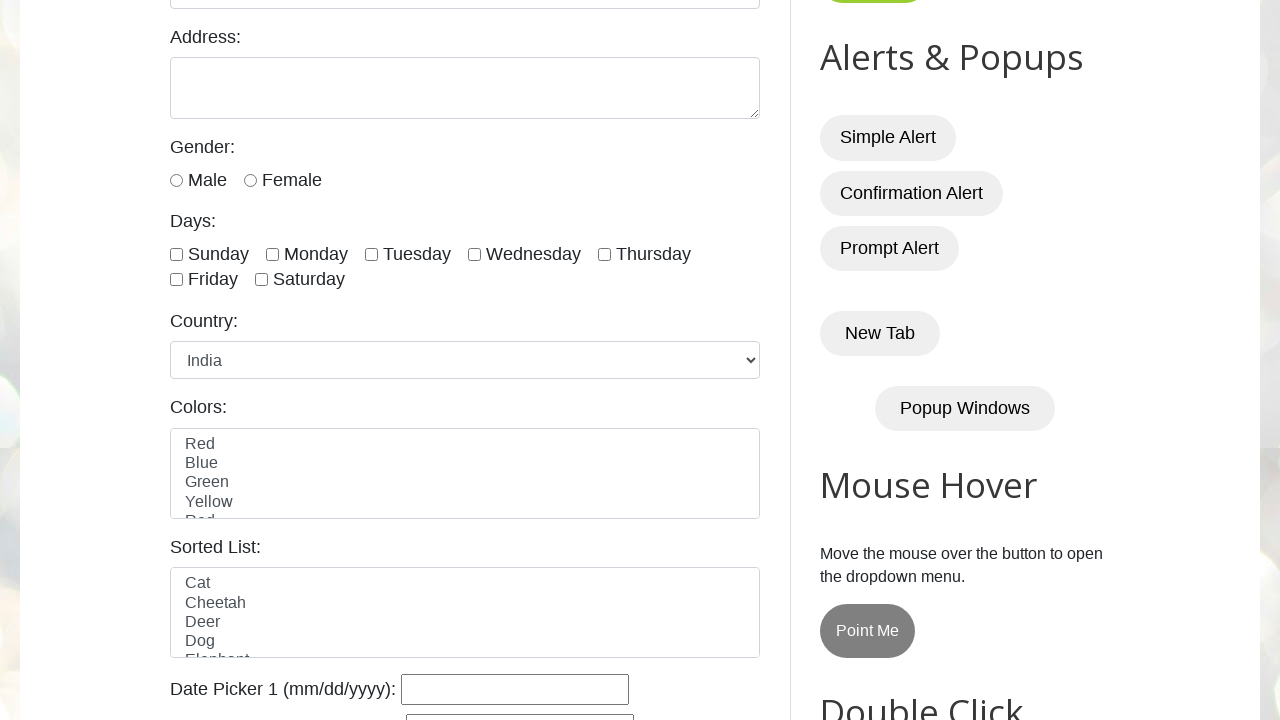

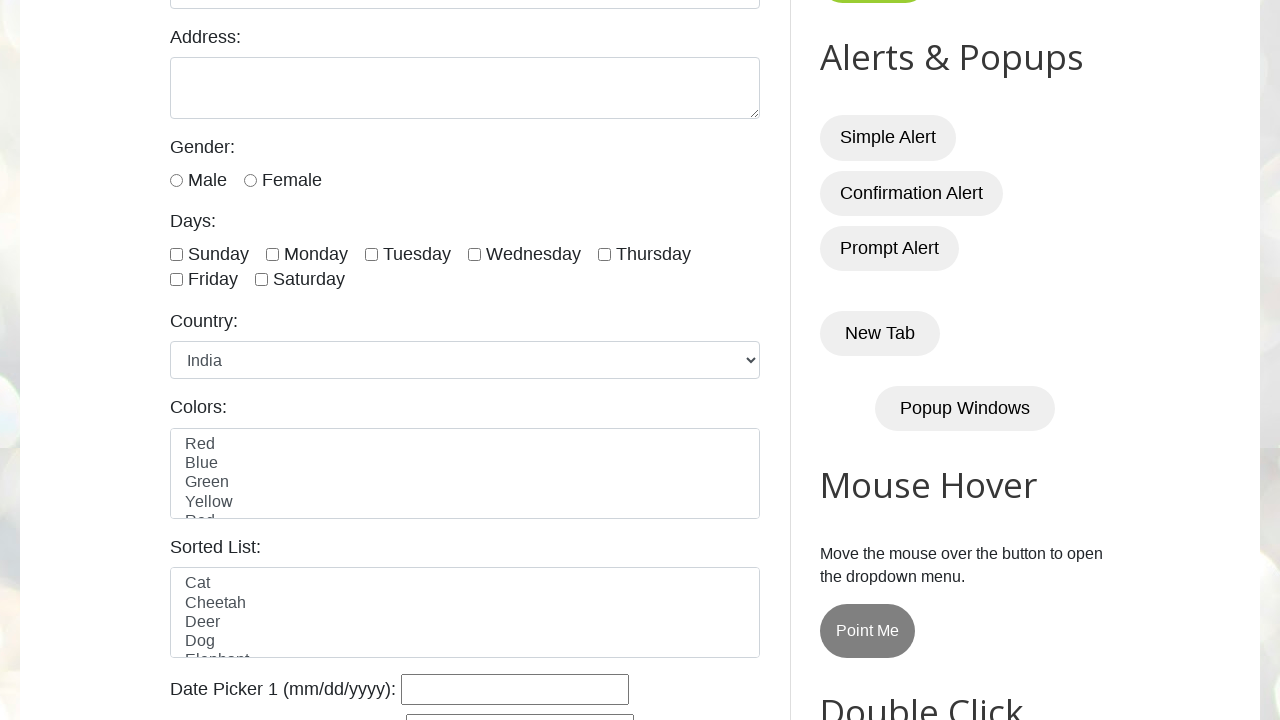